Tests page scrolling functionality by scrolling down the page using PAGE_DOWN and ARROW_DOWN keys, then scrolling back up using PAGE_UP and ARROW_UP keys to verify keyboard-based navigation works correctly.

Starting URL: https://techproeducation.com

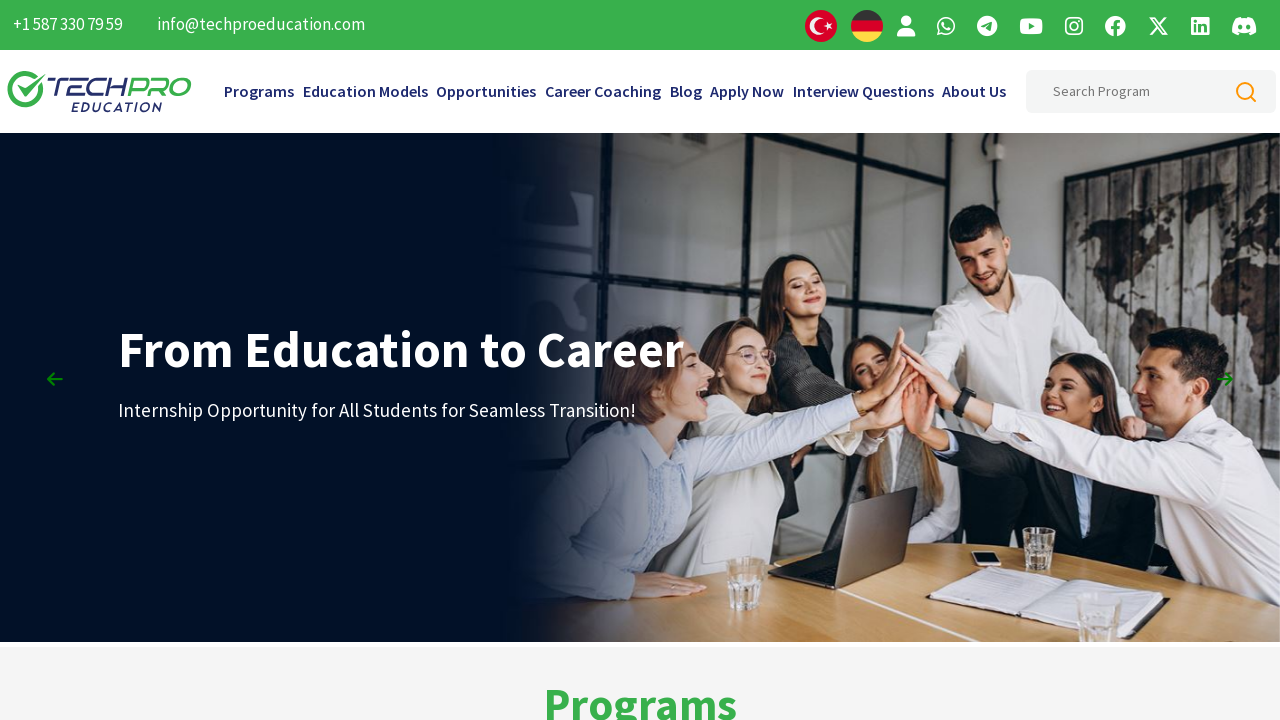

Waited for page to load with domcontentloaded state
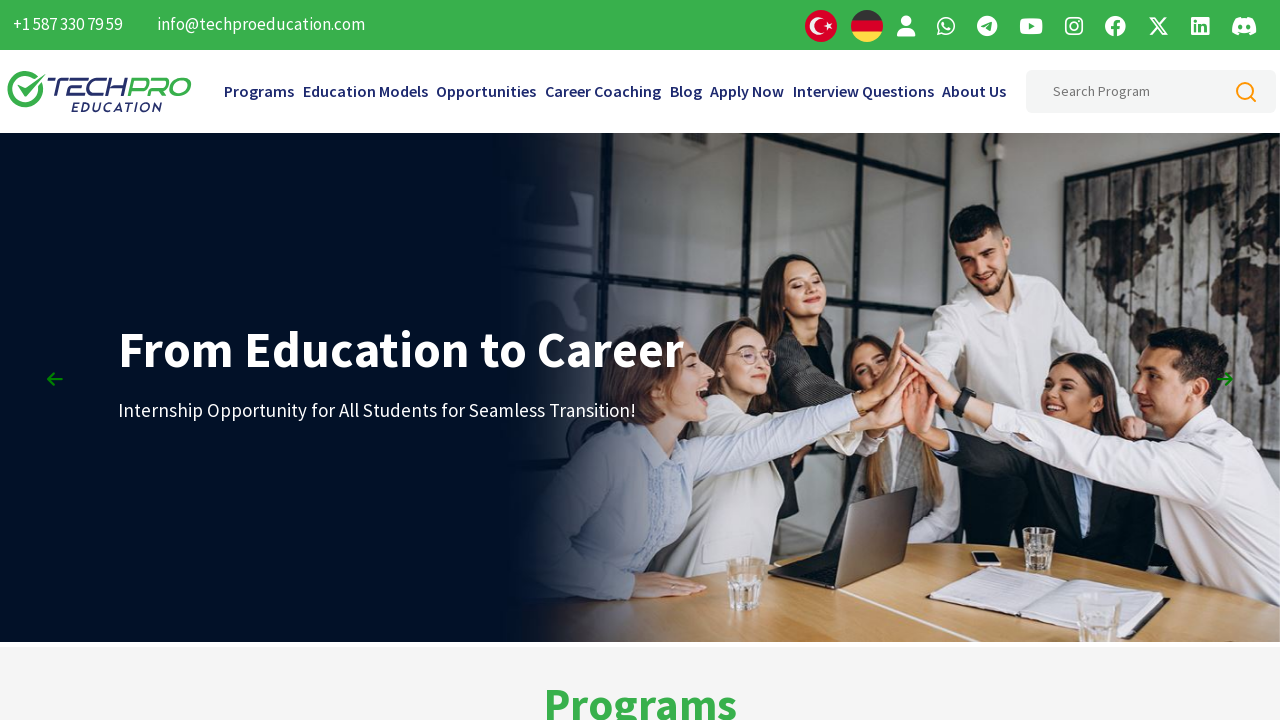

Pressed PAGE_DOWN key to scroll down (1st time)
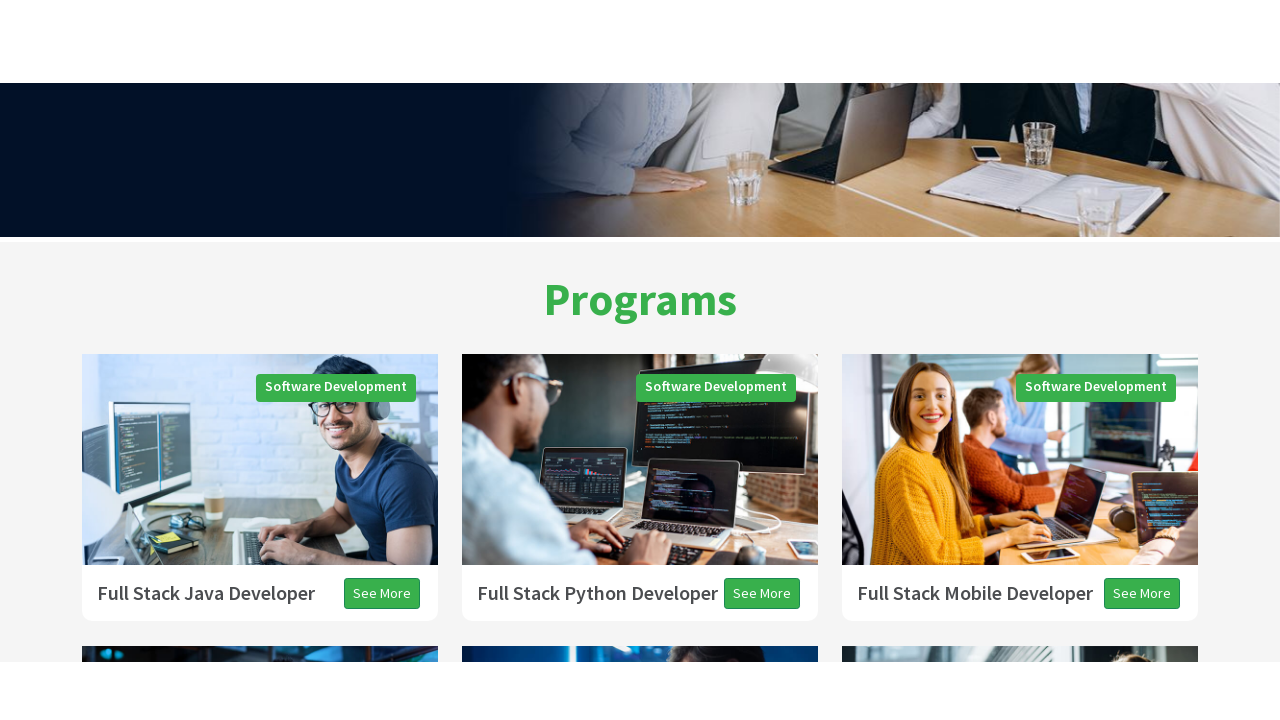

Pressed PAGE_DOWN key to scroll down (2nd time)
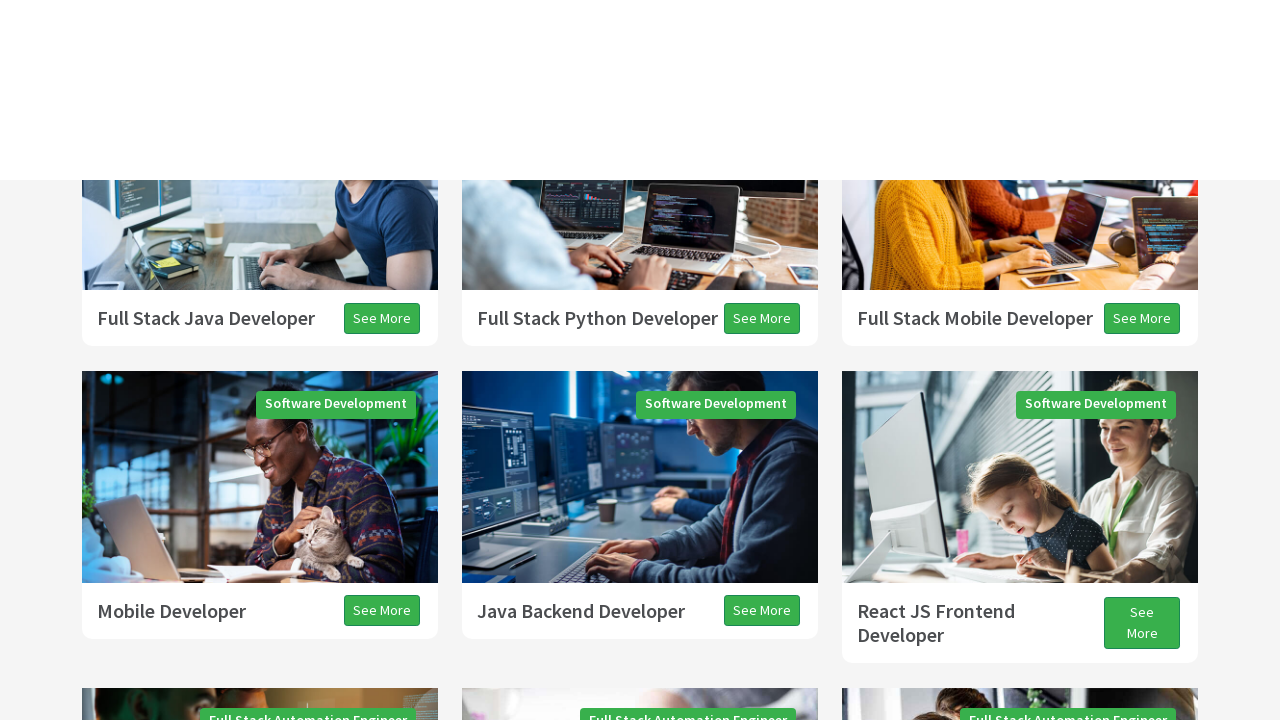

Pressed PAGE_DOWN key to scroll down (3rd time)
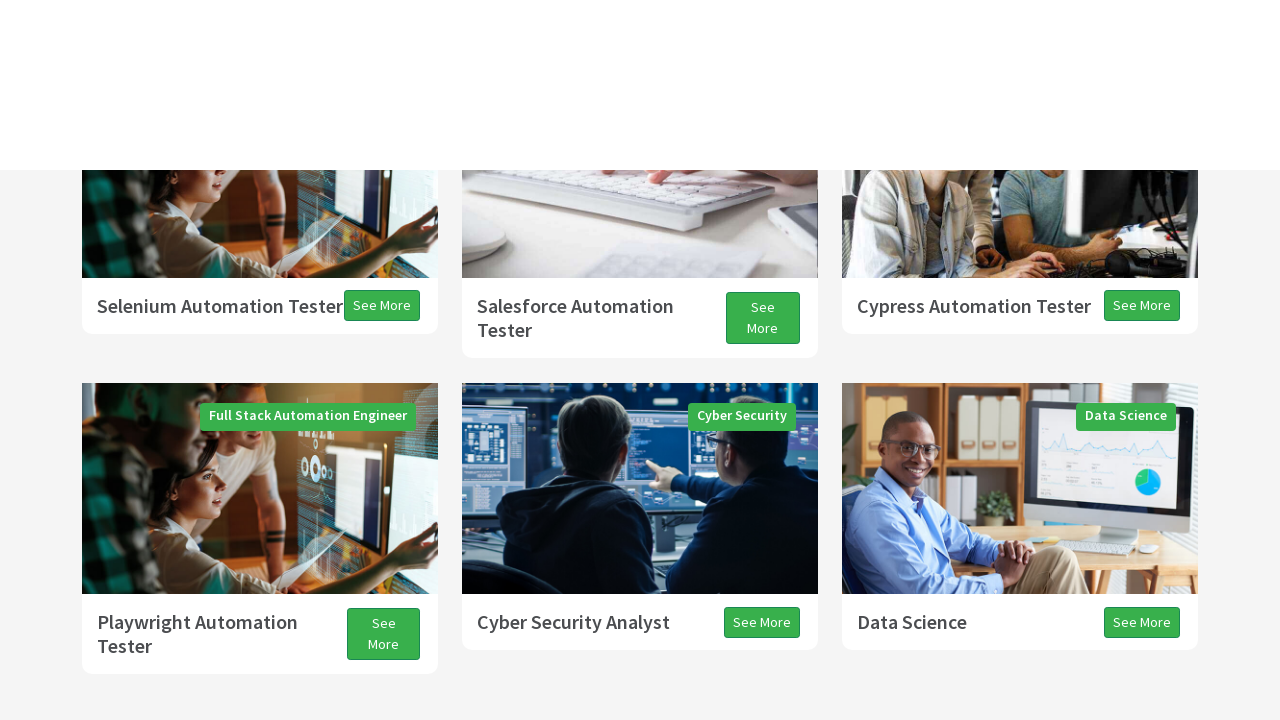

Pressed ARROW_DOWN key for small scroll down
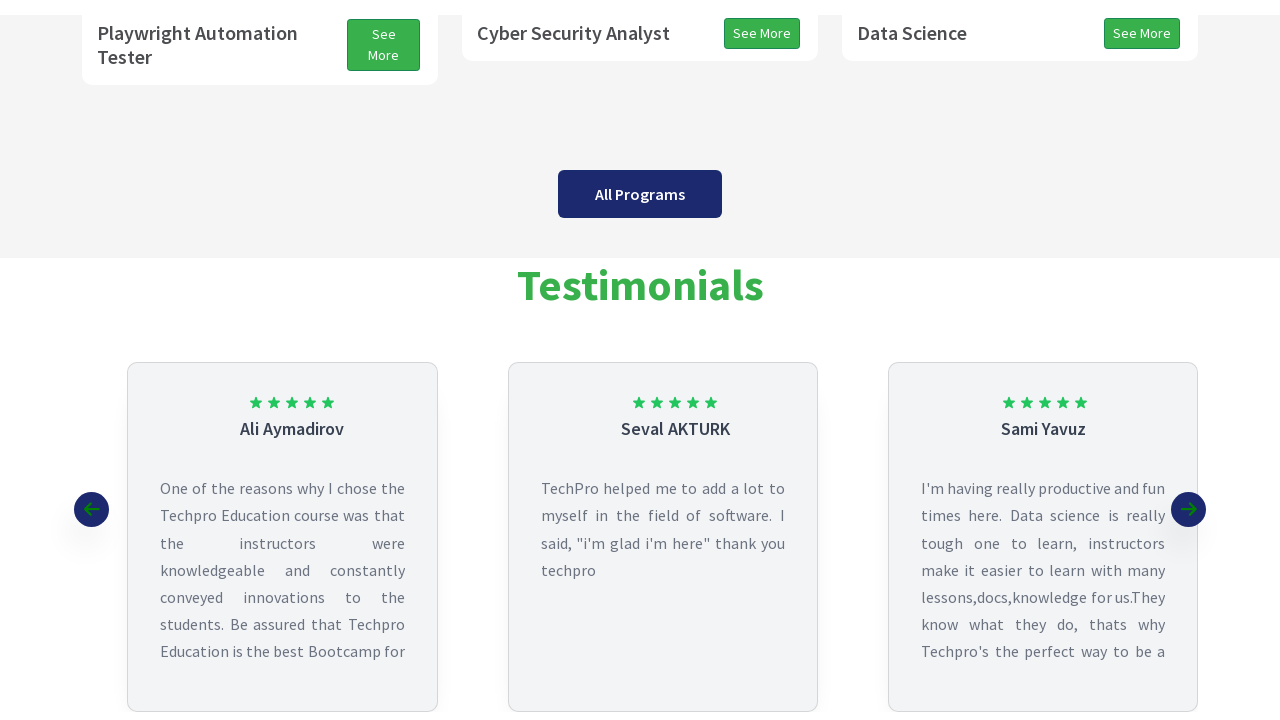

Pressed PAGE_UP key to scroll back up
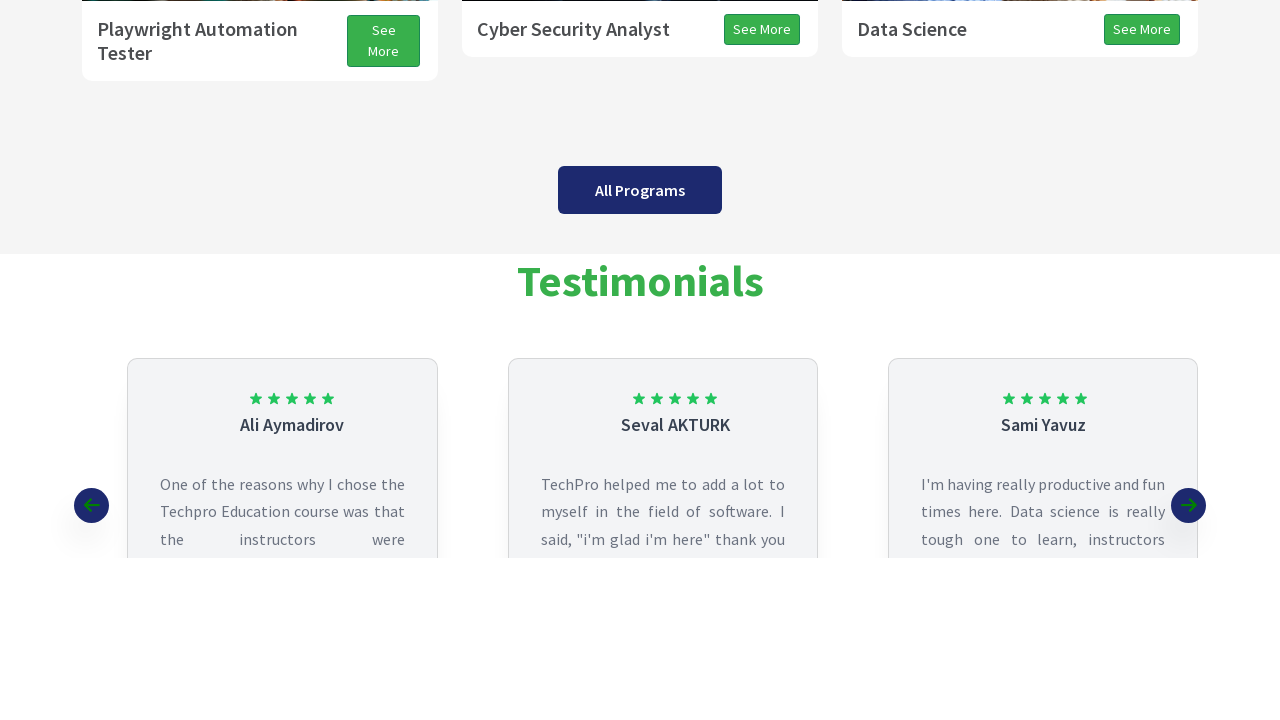

Pressed ARROW_UP key for small scroll up
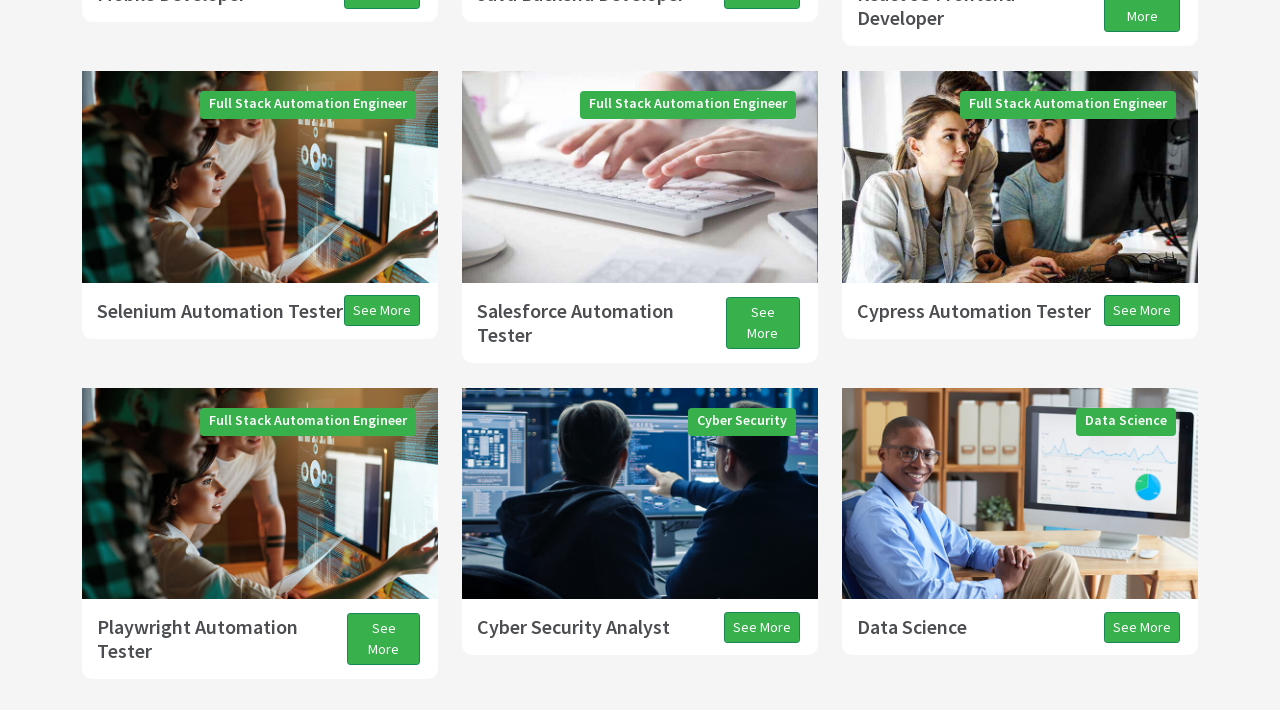

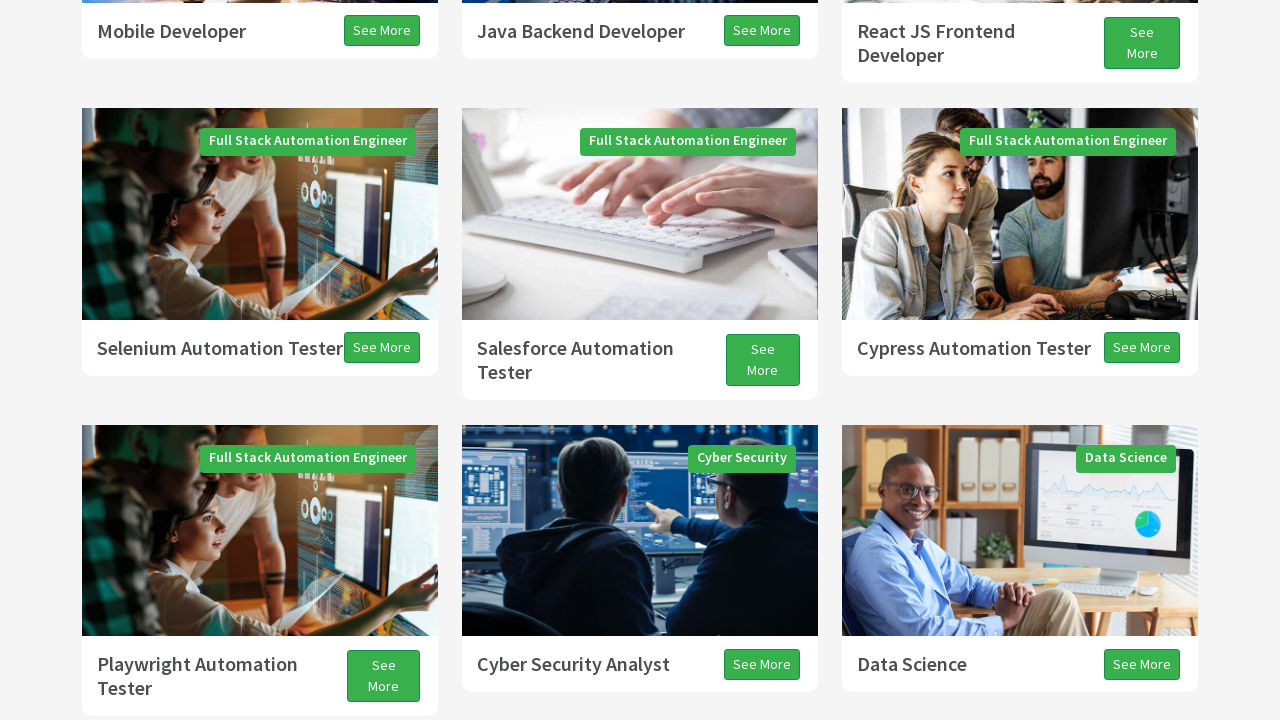